Tests a sample webpage form by filling in text fields (username, password, comments) and selecting options from dropdown/multi-select lists

Starting URL: https://www.softwaretestingmaterial.com/sample-webpage-to-automate/

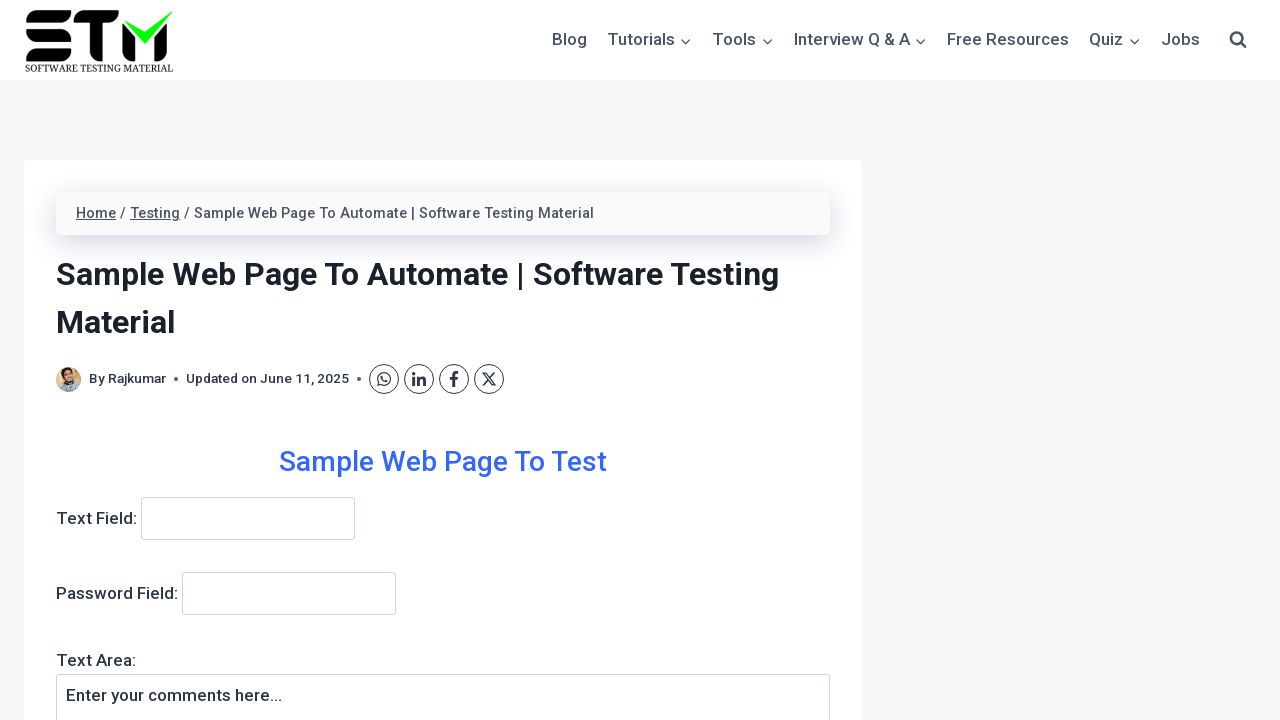

Username field is visible
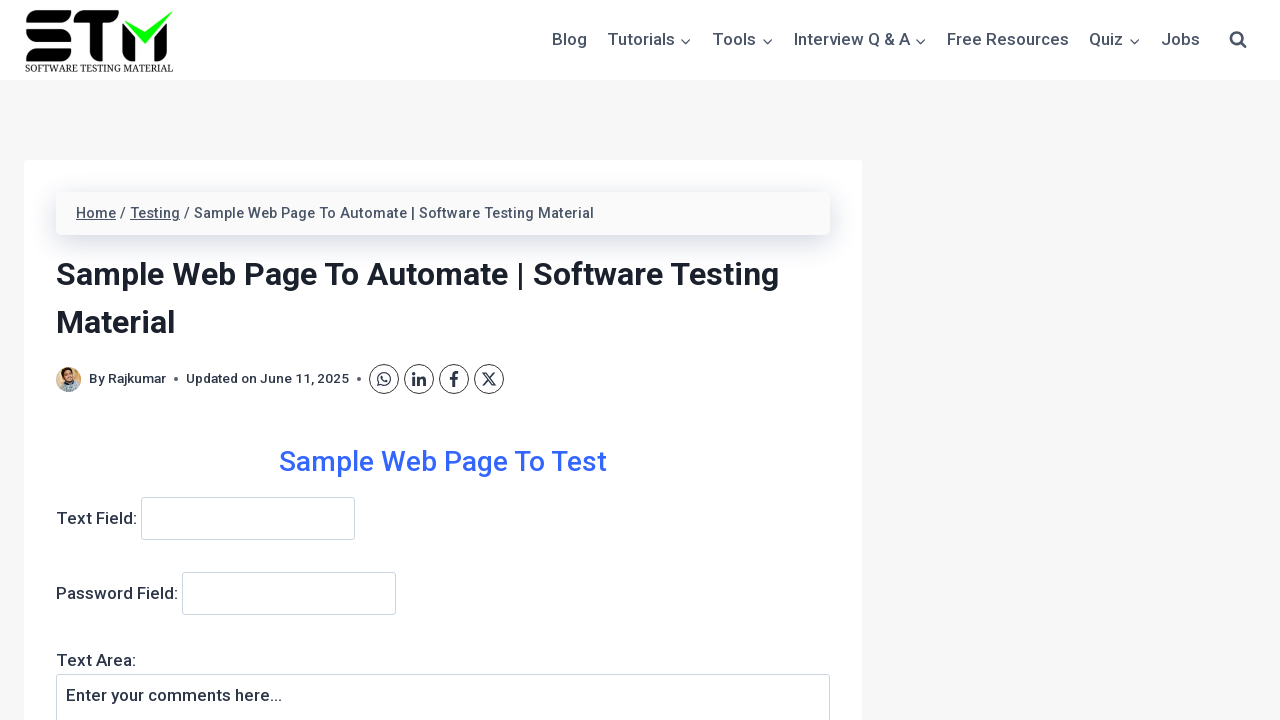

Filled username field with 'Arindam' on input[name='username']
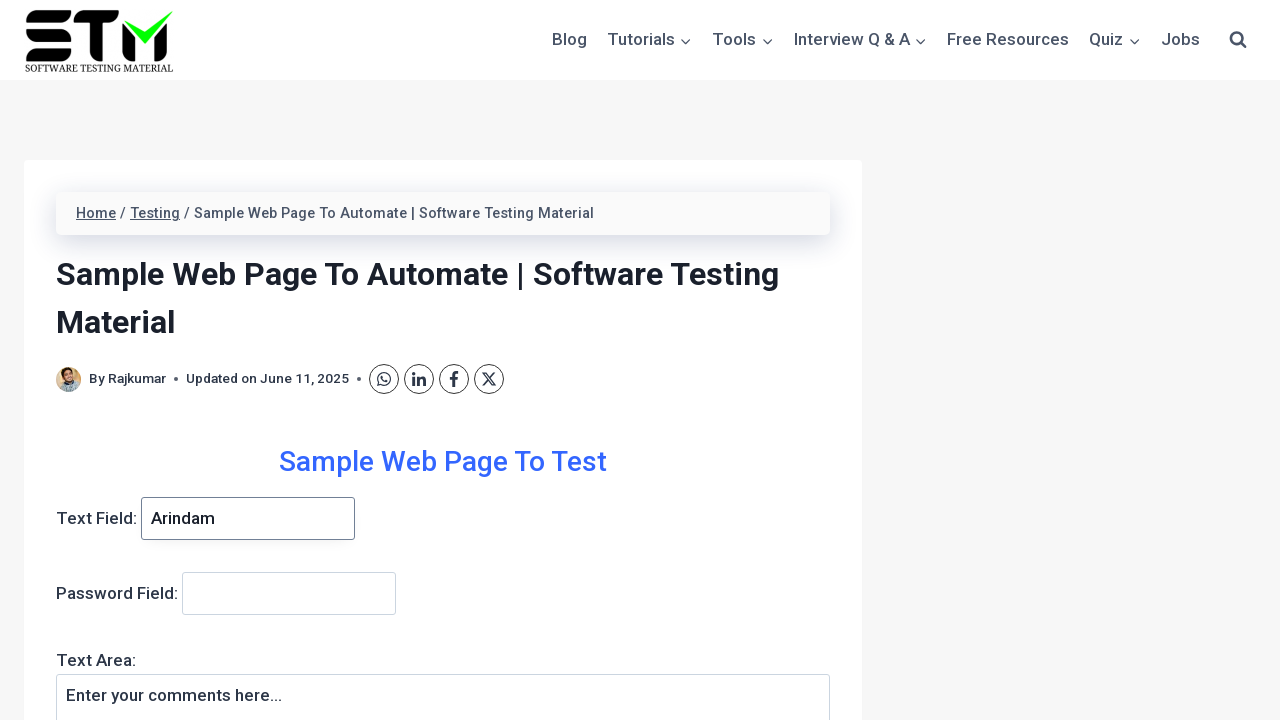

Filled password field with 'Arindam' on input[name='password']
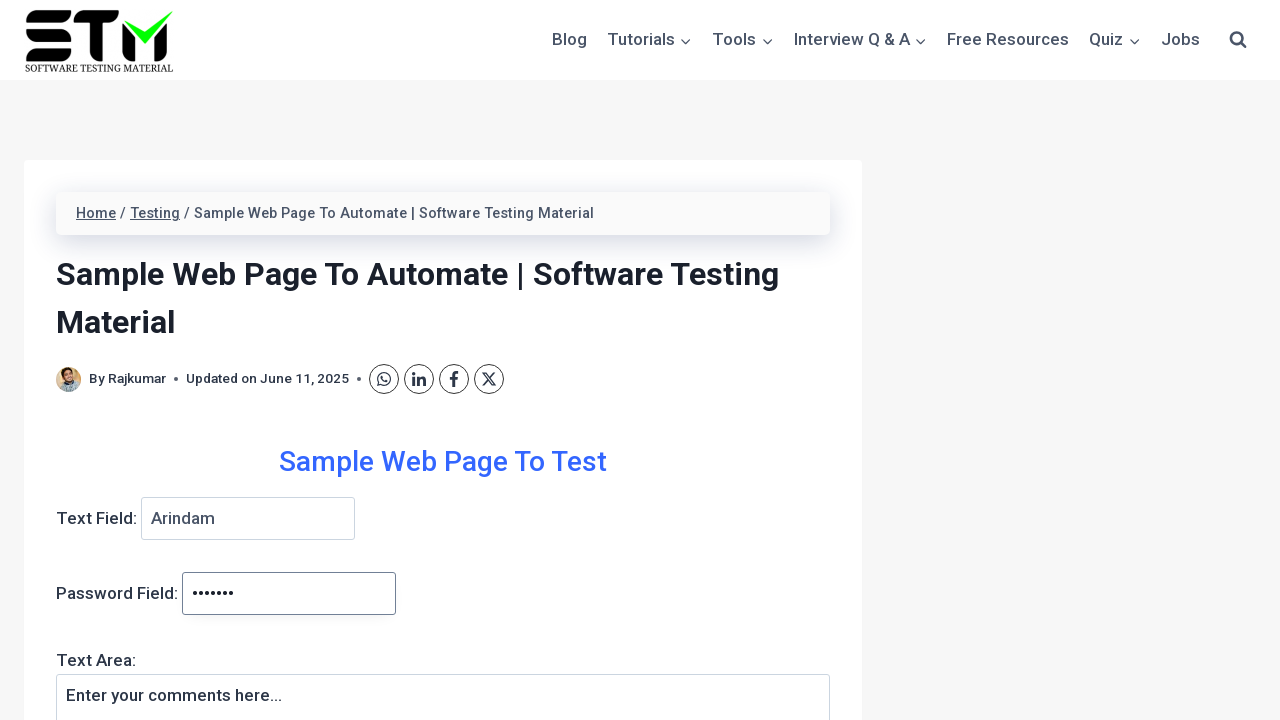

Filled comments textarea with 'Arindam' on textarea[name='comments']
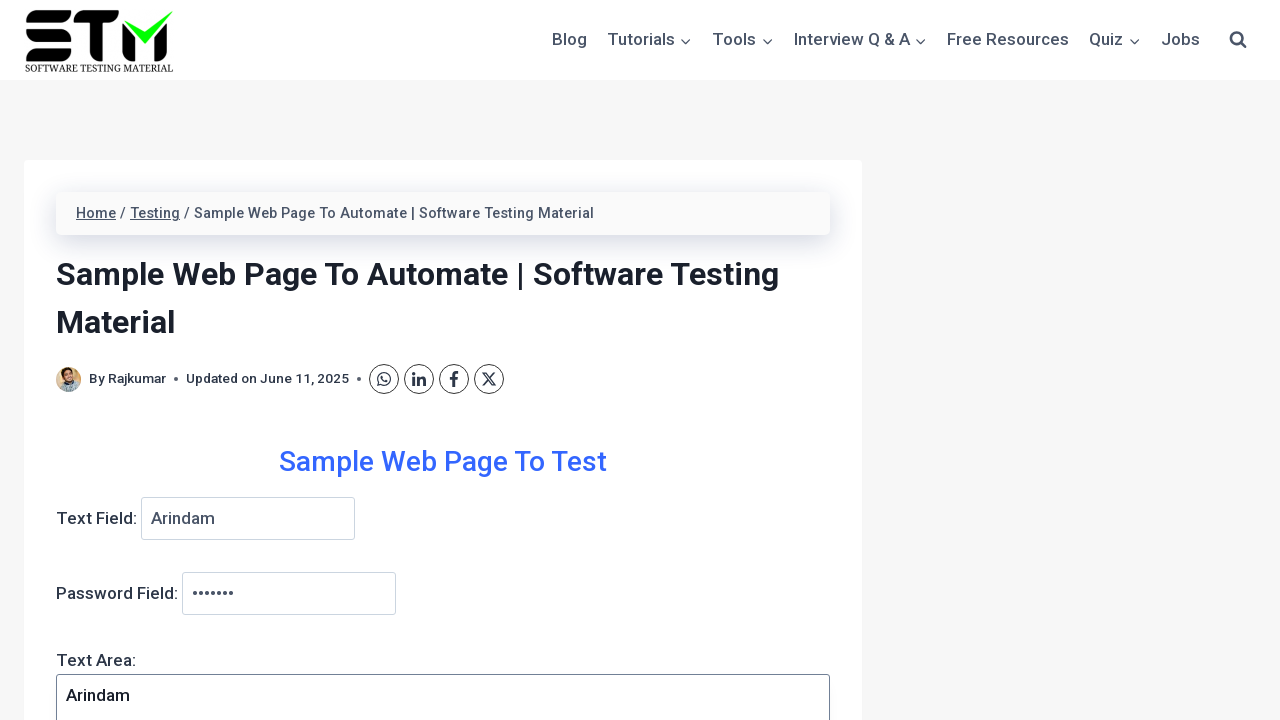

Selected 'Agile Methodology' from multiple select dropdown on select[name='multipleselect[]']
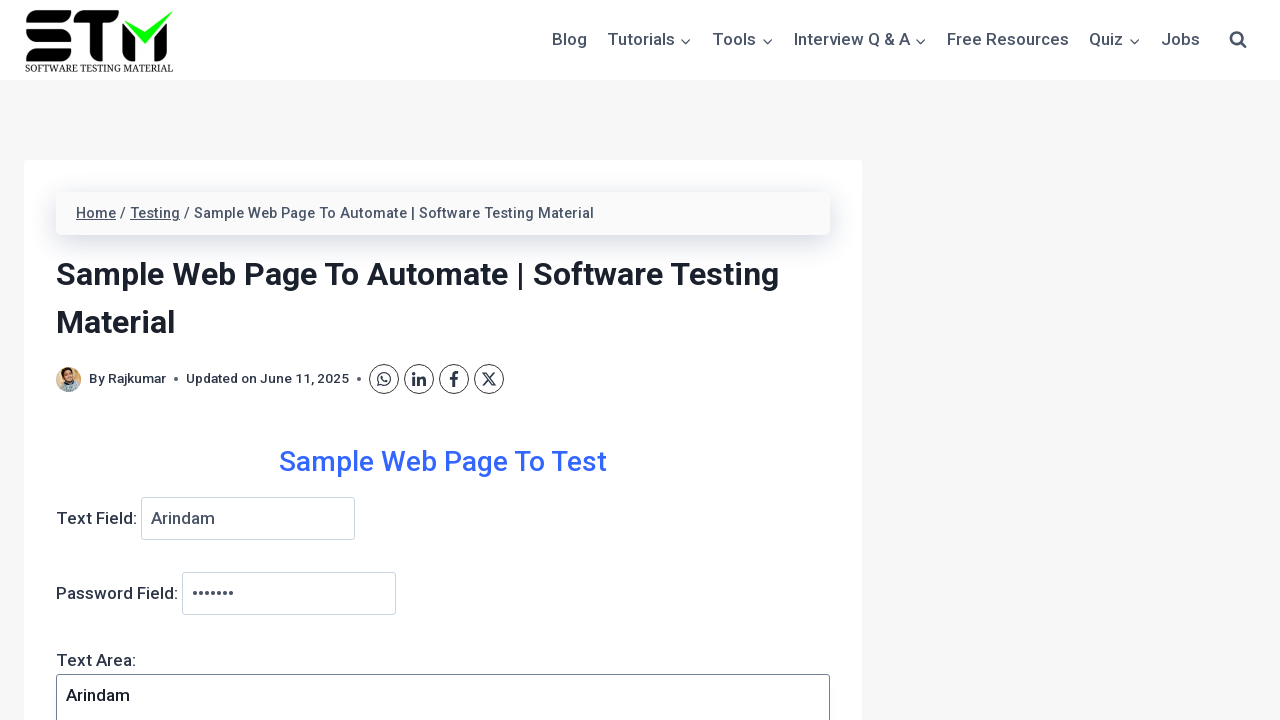

Selected 'Automation Testing' from single dropdown on select[name='dropdown']
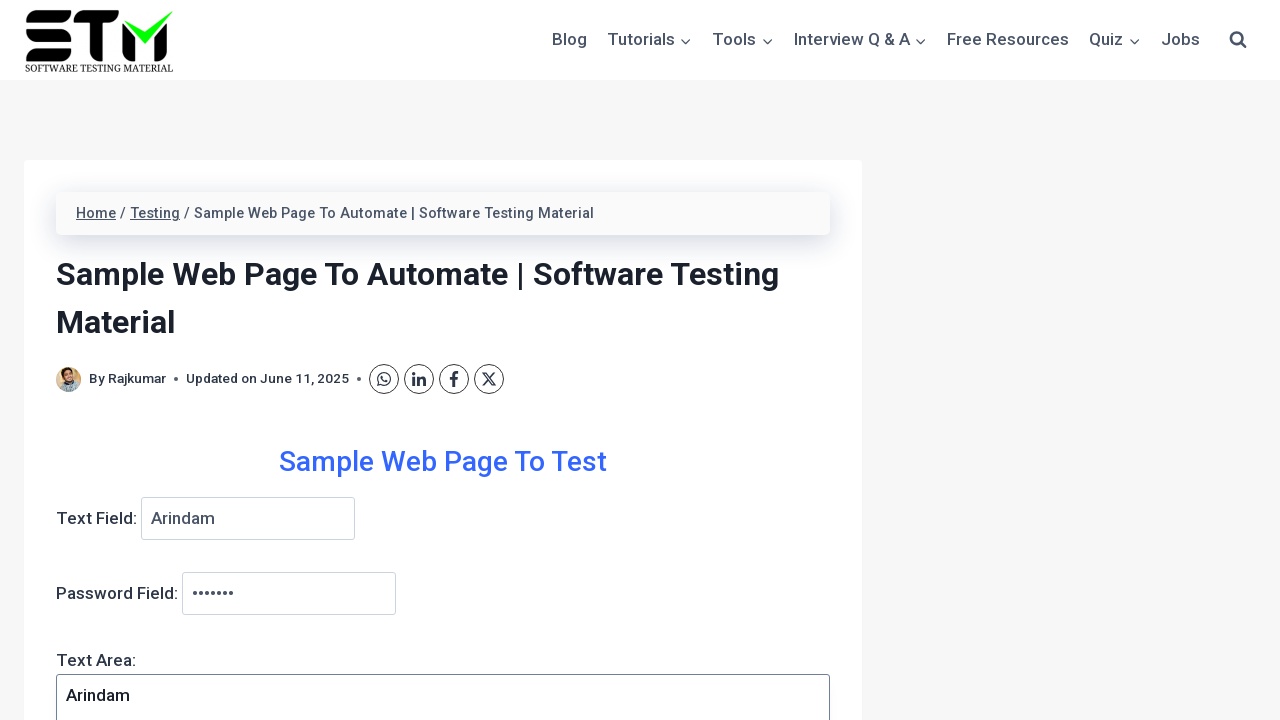

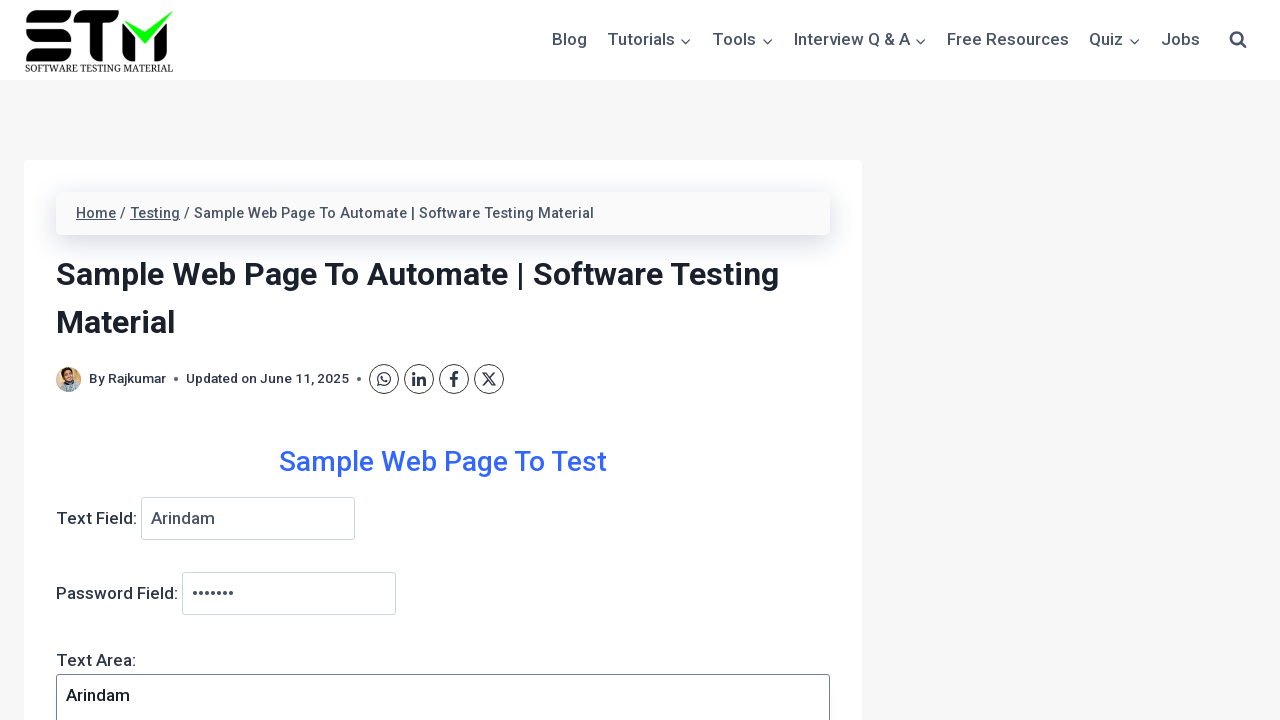